Tests the complete checkout flow on an e-commerce website by adding an item to cart, navigating to checkout, filling shipping information, and confirming the order.

Starting URL: https://danube-web.shop/

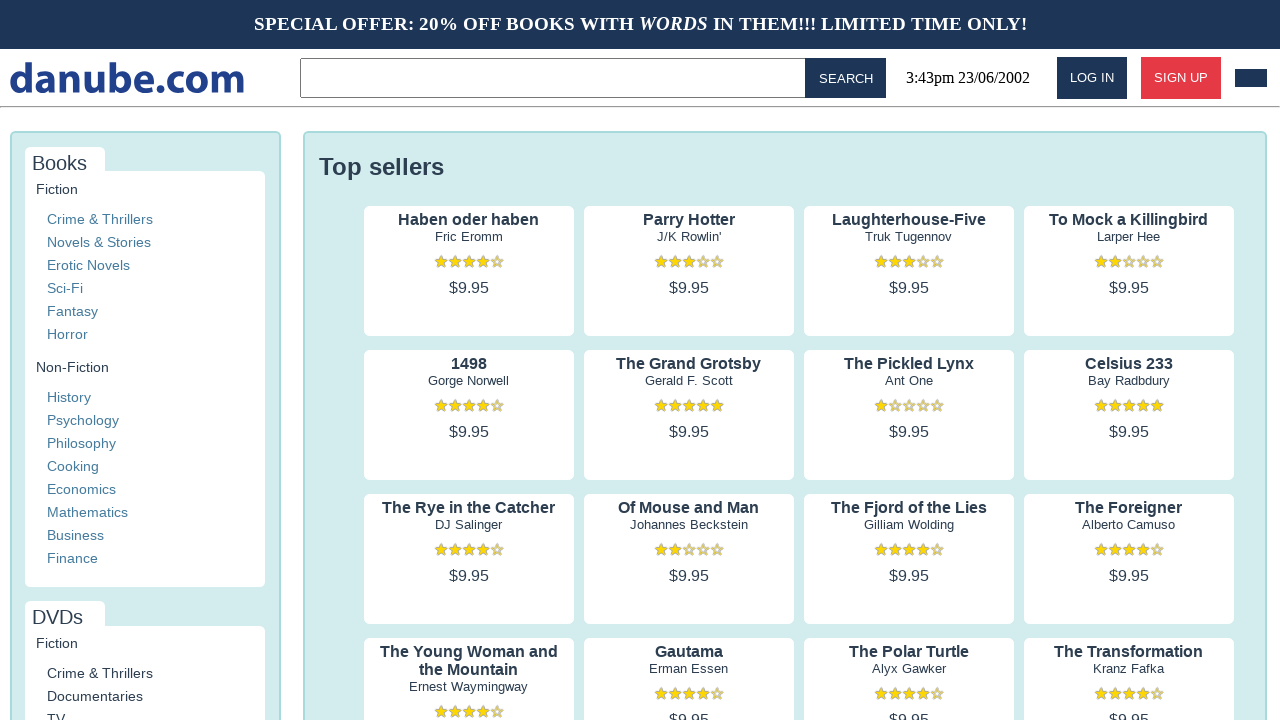

Clicked on first product's author to view details at (469, 237) on .preview:nth-child(1) > .preview-author
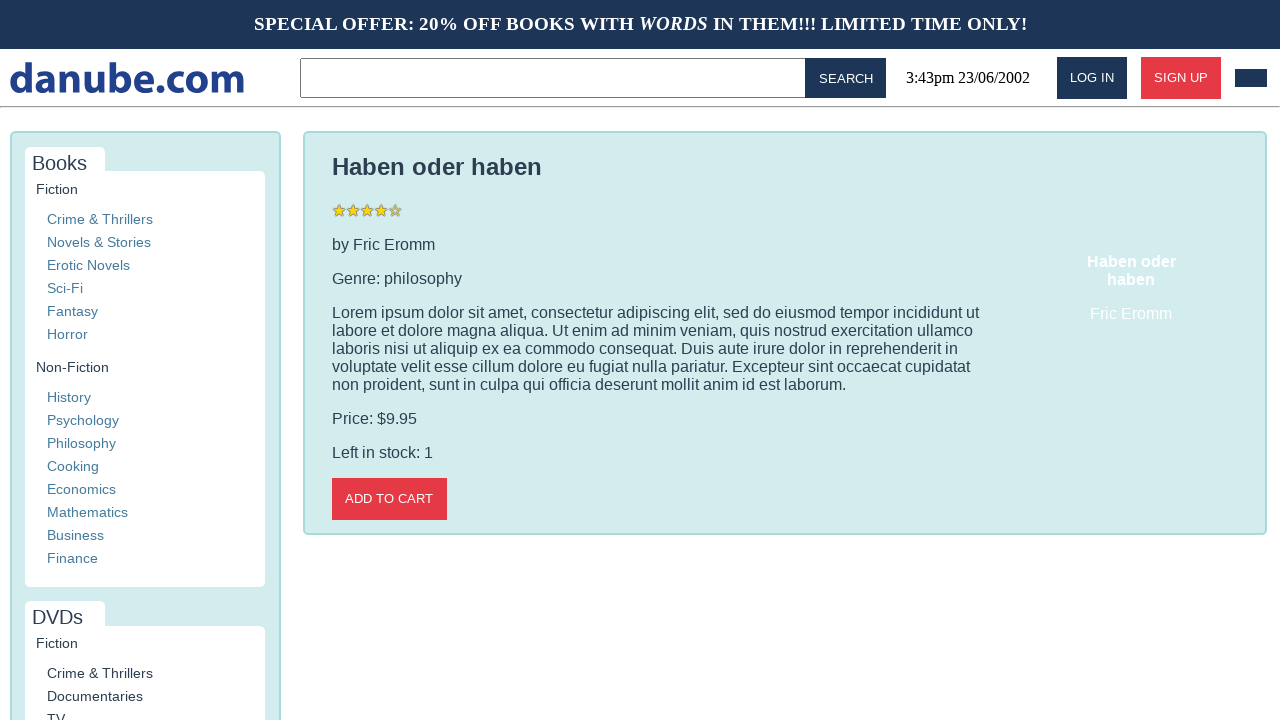

Added item to cart at (389, 499) on .detail-wrapper > .call-to-action
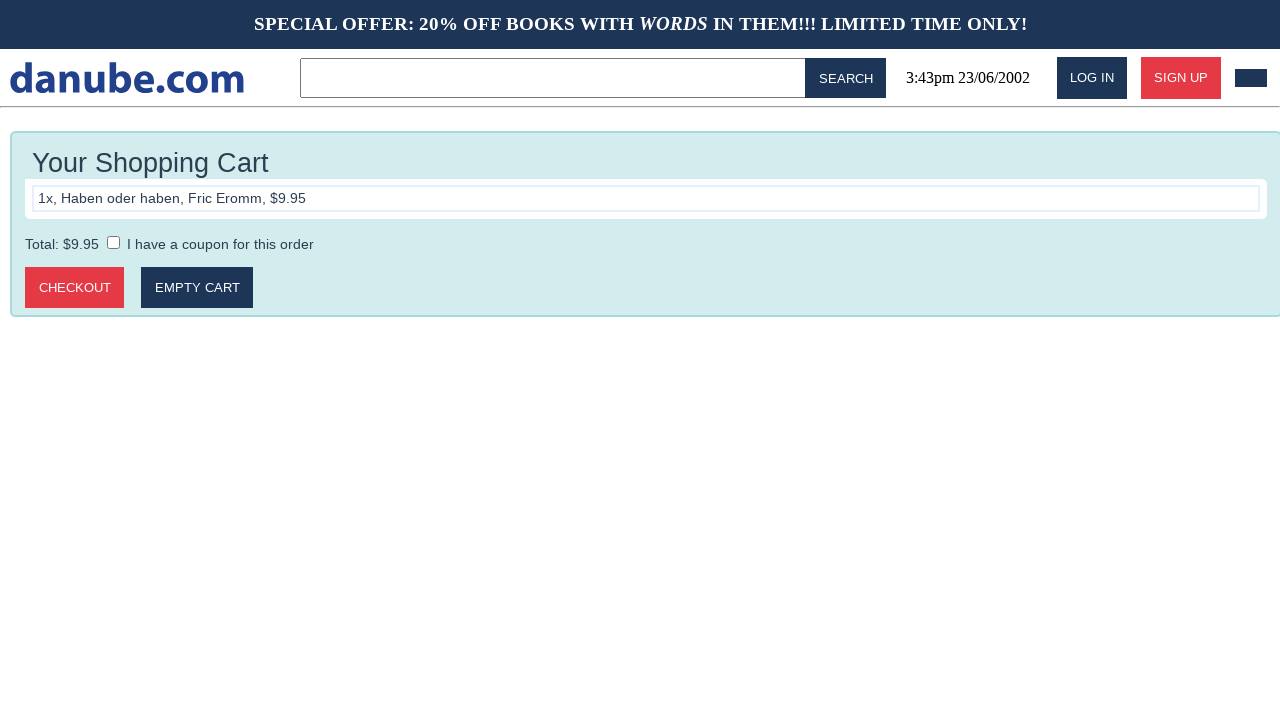

Clicked logo to return to home page at (127, 78) on #logo
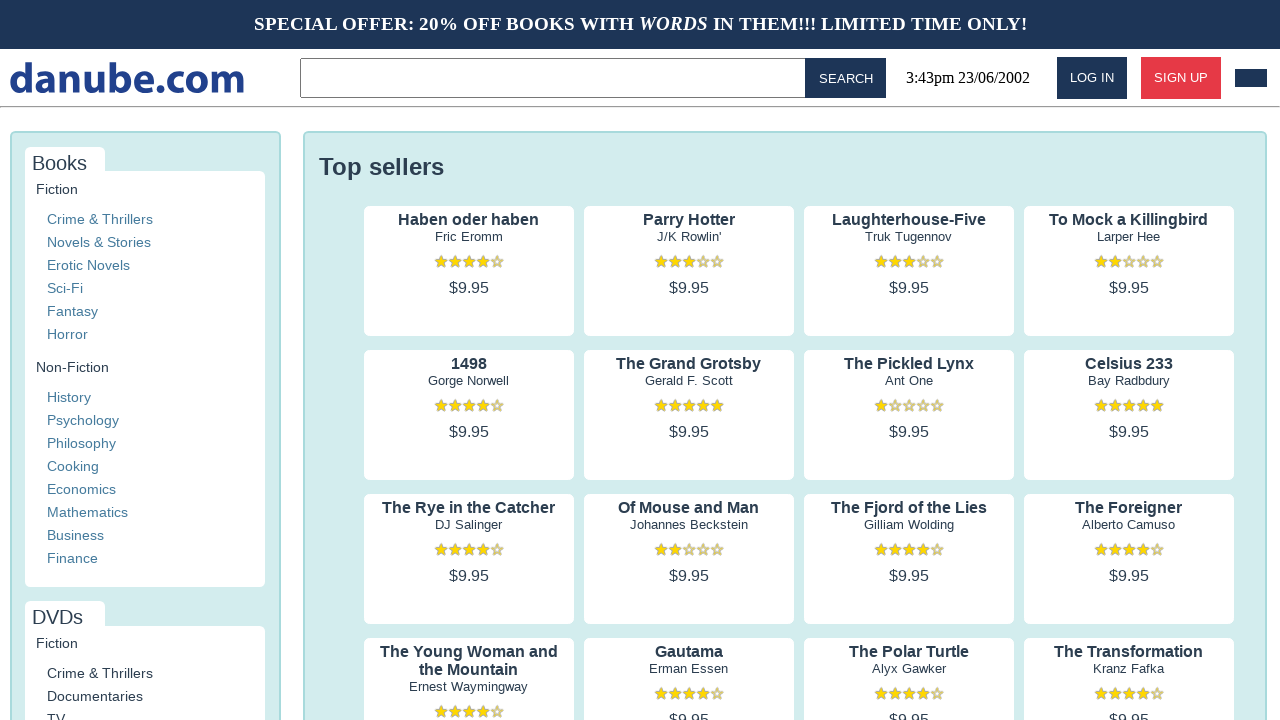

Page navigation completed
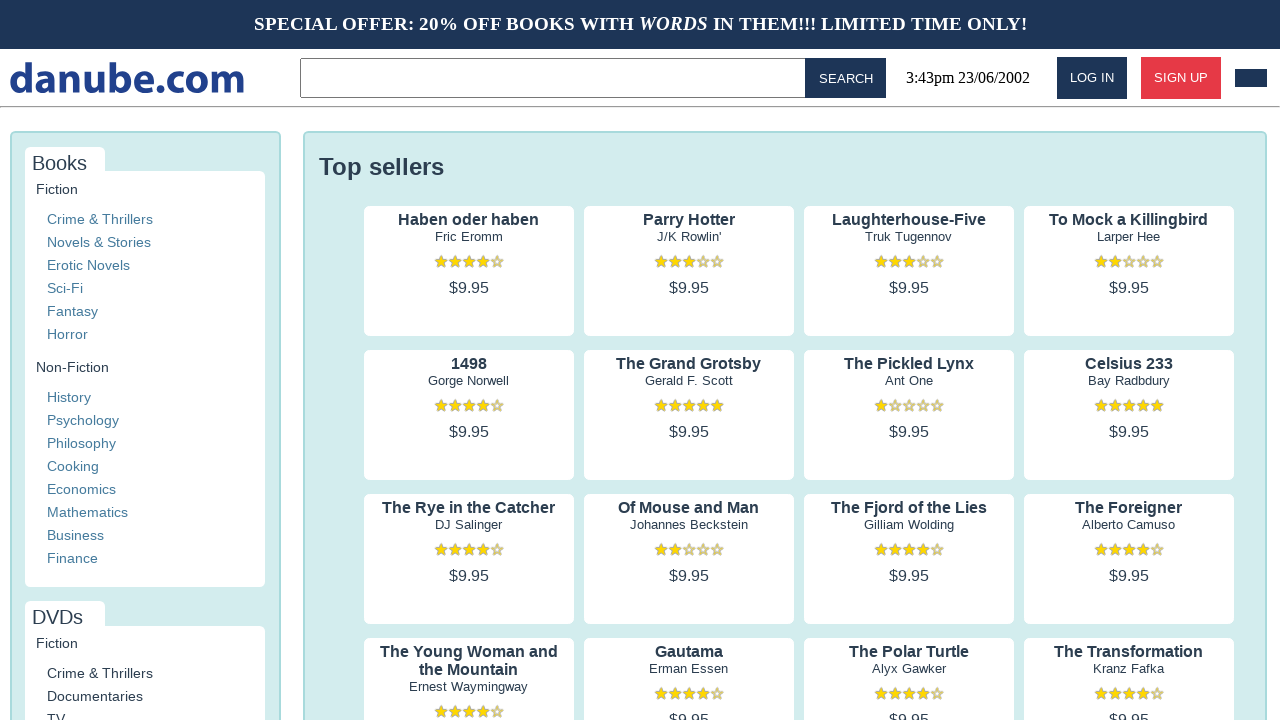

Navigated to shopping cart at (1251, 78) on #cart
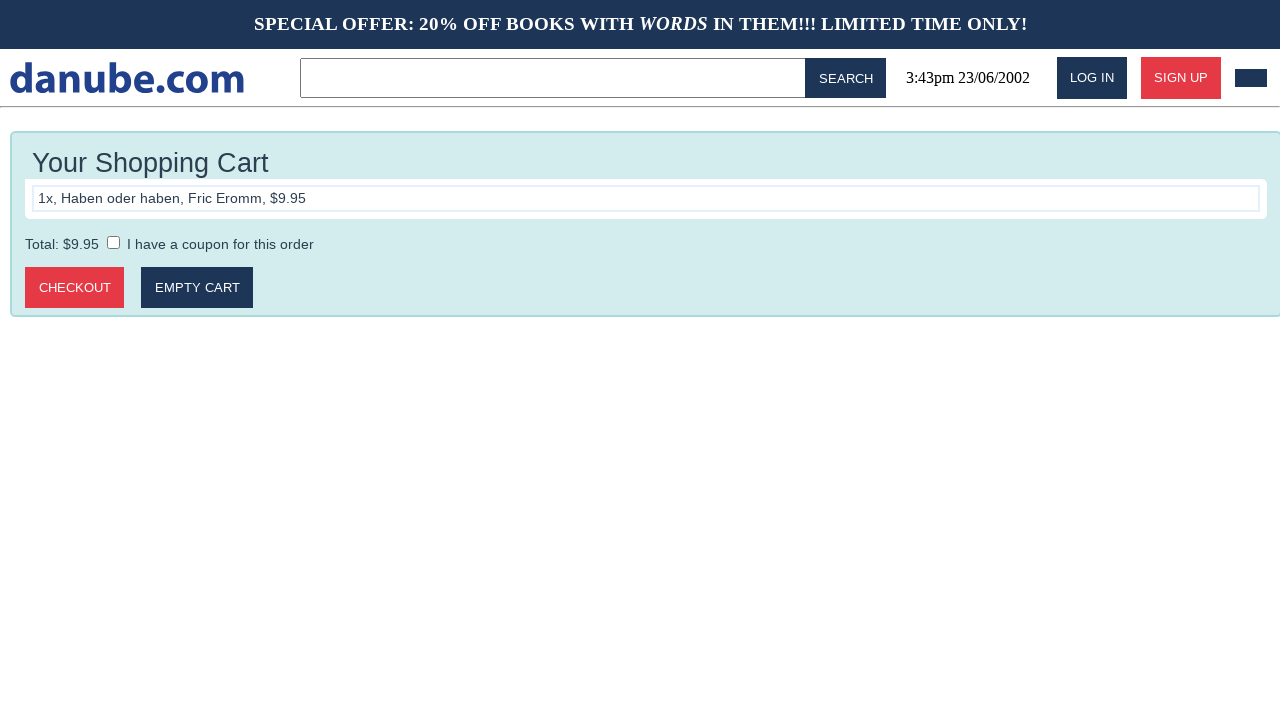

Clicked button to proceed to checkout at (75, 288) on .cart > .call-to-action
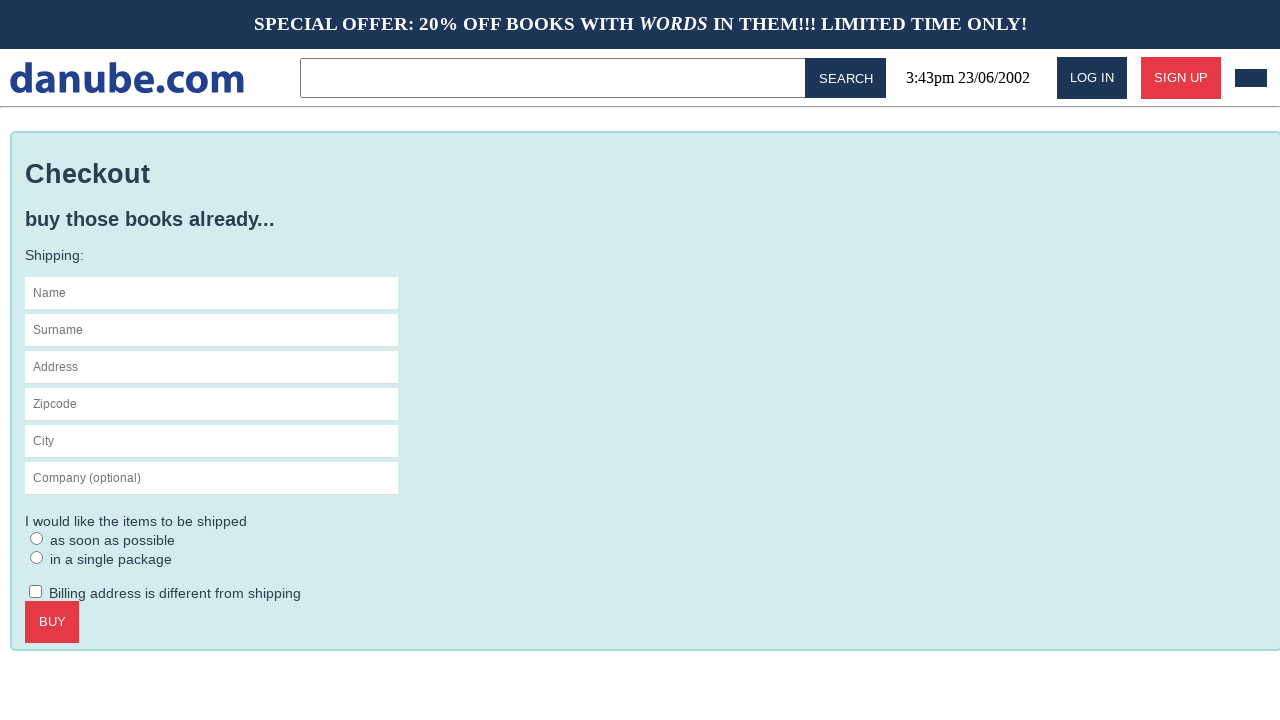

Clicked on shipping name field at (212, 293) on #s-name
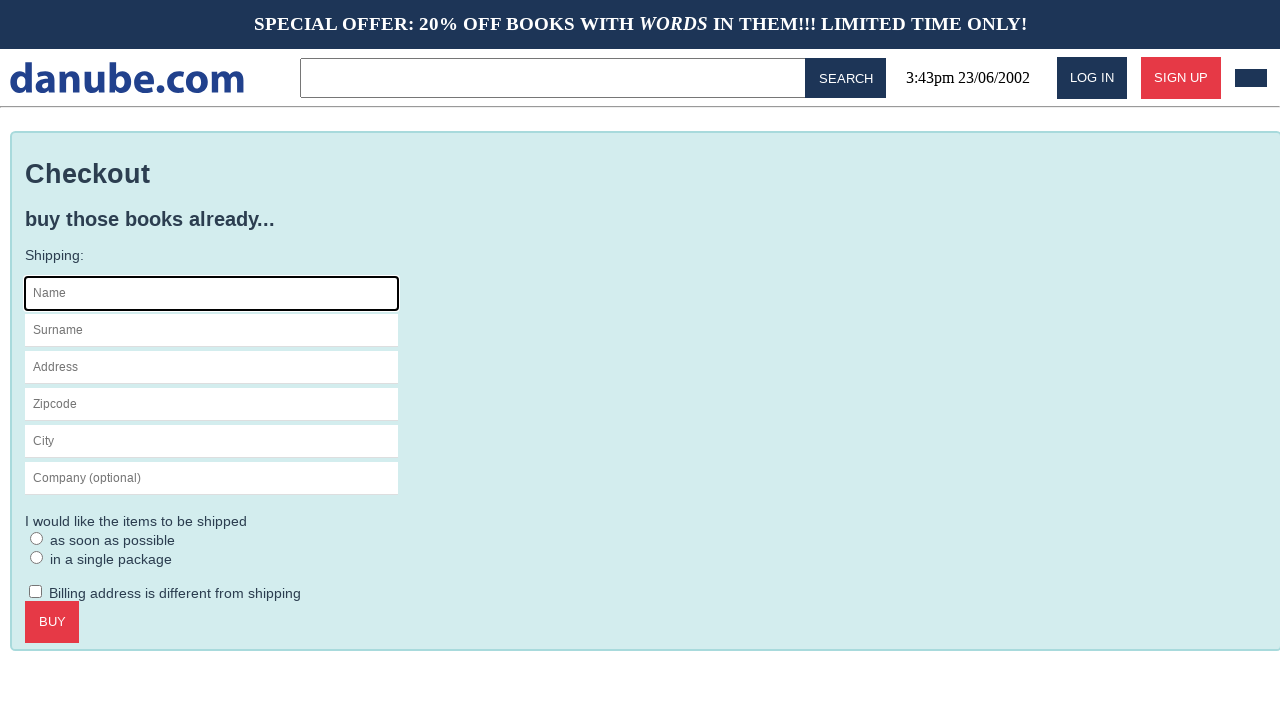

Filled shipping name field with 'Max' on #s-name
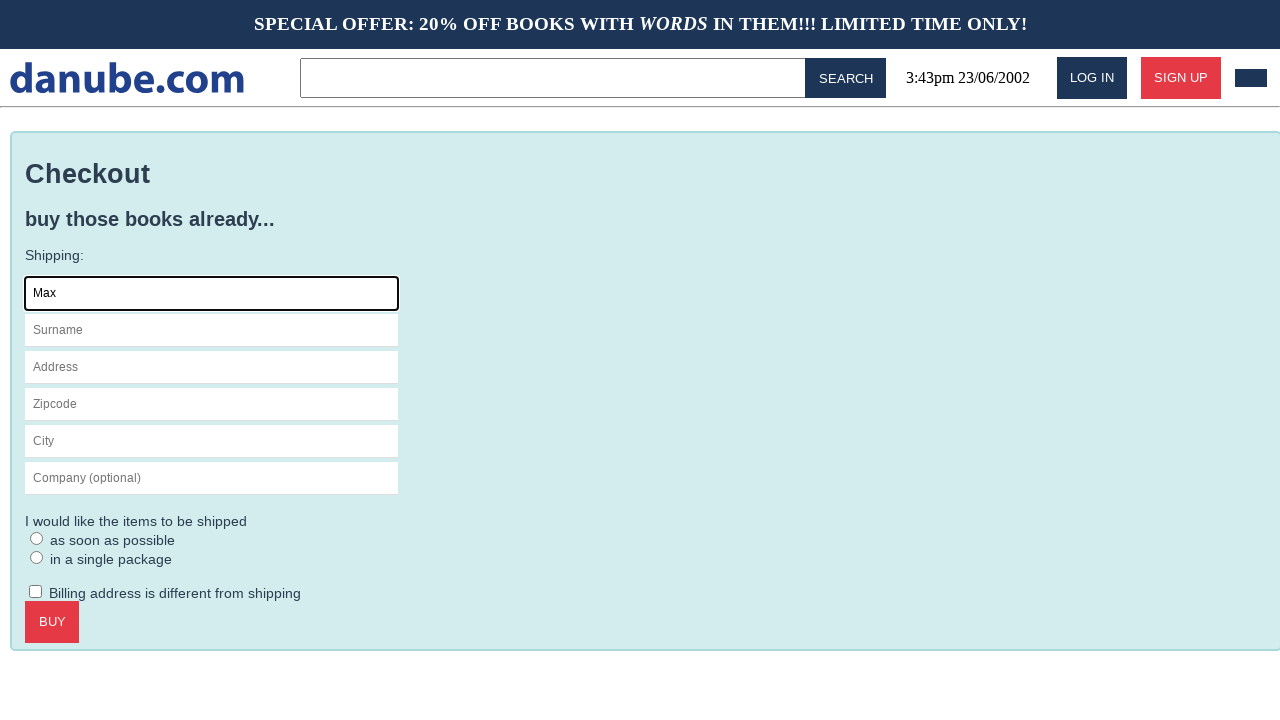

Filled shipping surname field with 'Mustermann' on #s-surname
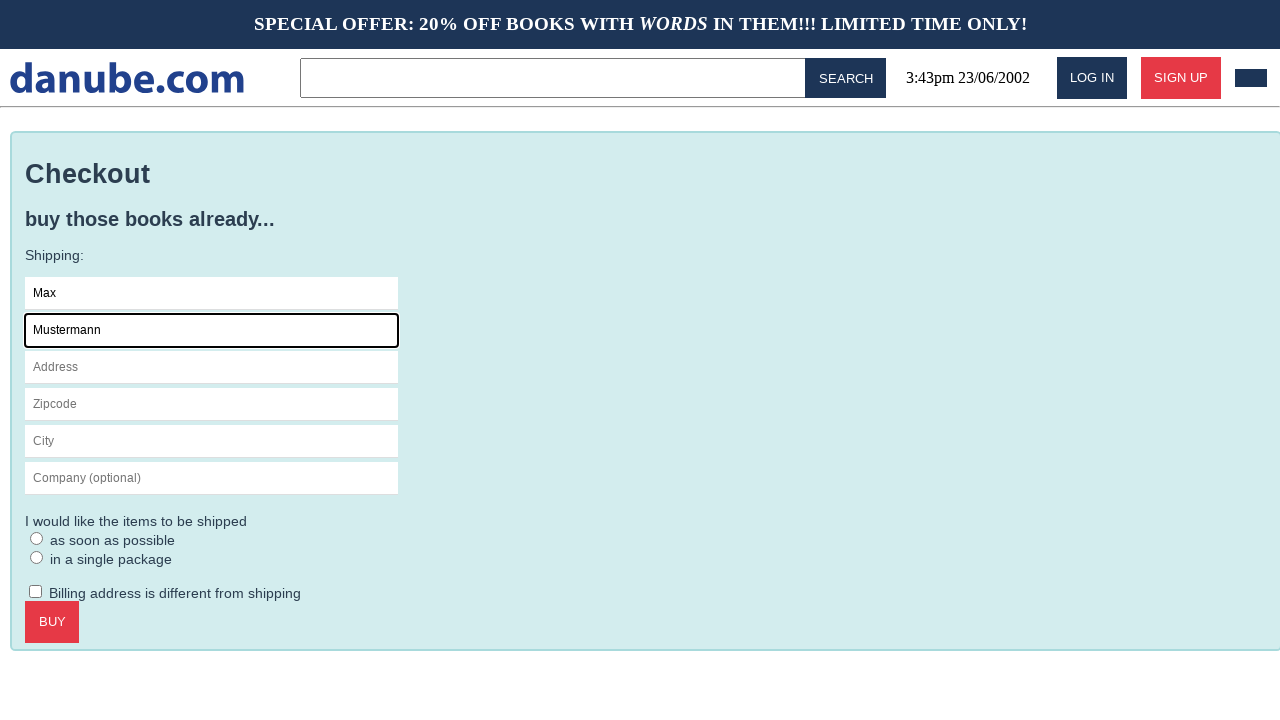

Filled shipping address field with 'Charlottenstr. 57' on #s-address
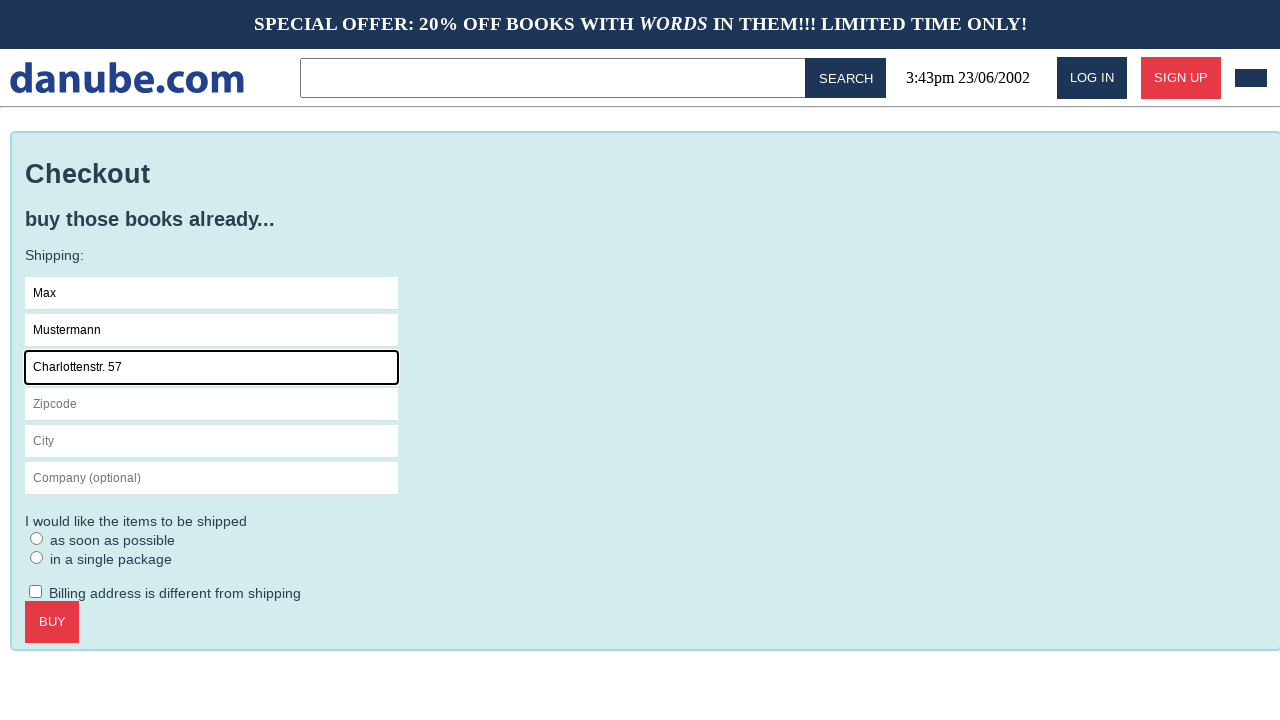

Filled zipcode field with '10117' on #s-zipcode
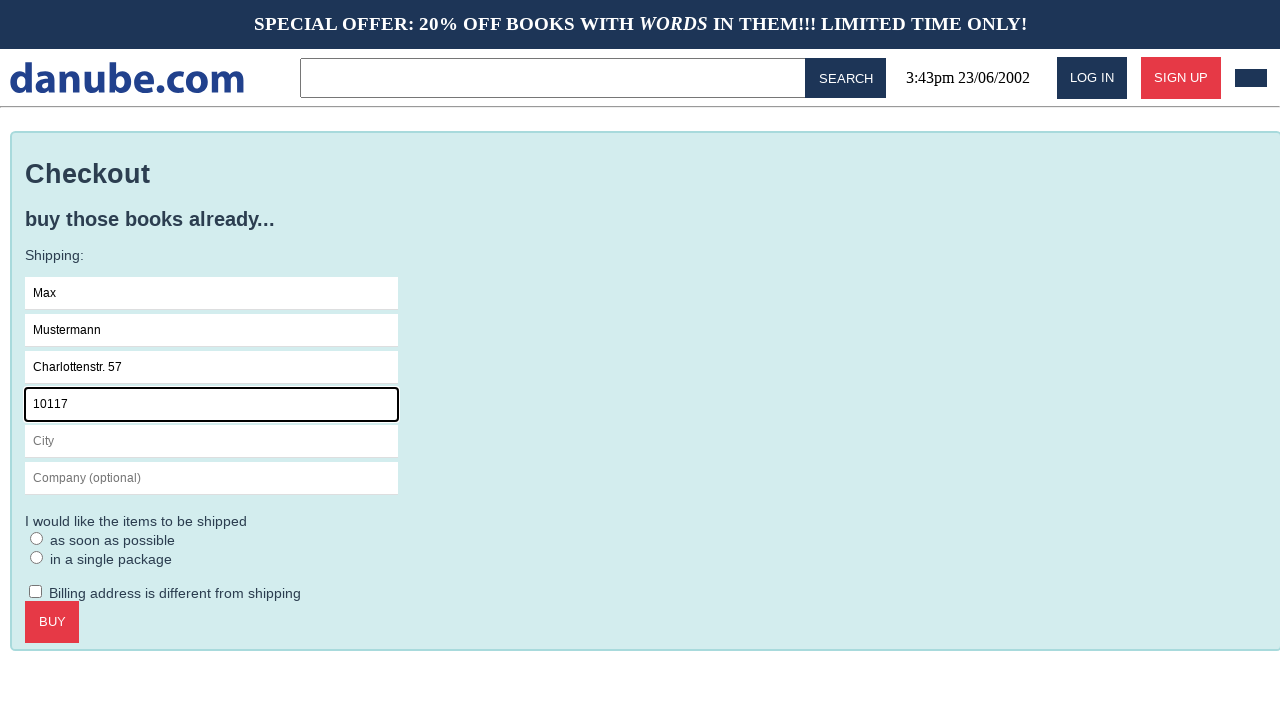

Filled city field with 'Berlin' on #s-city
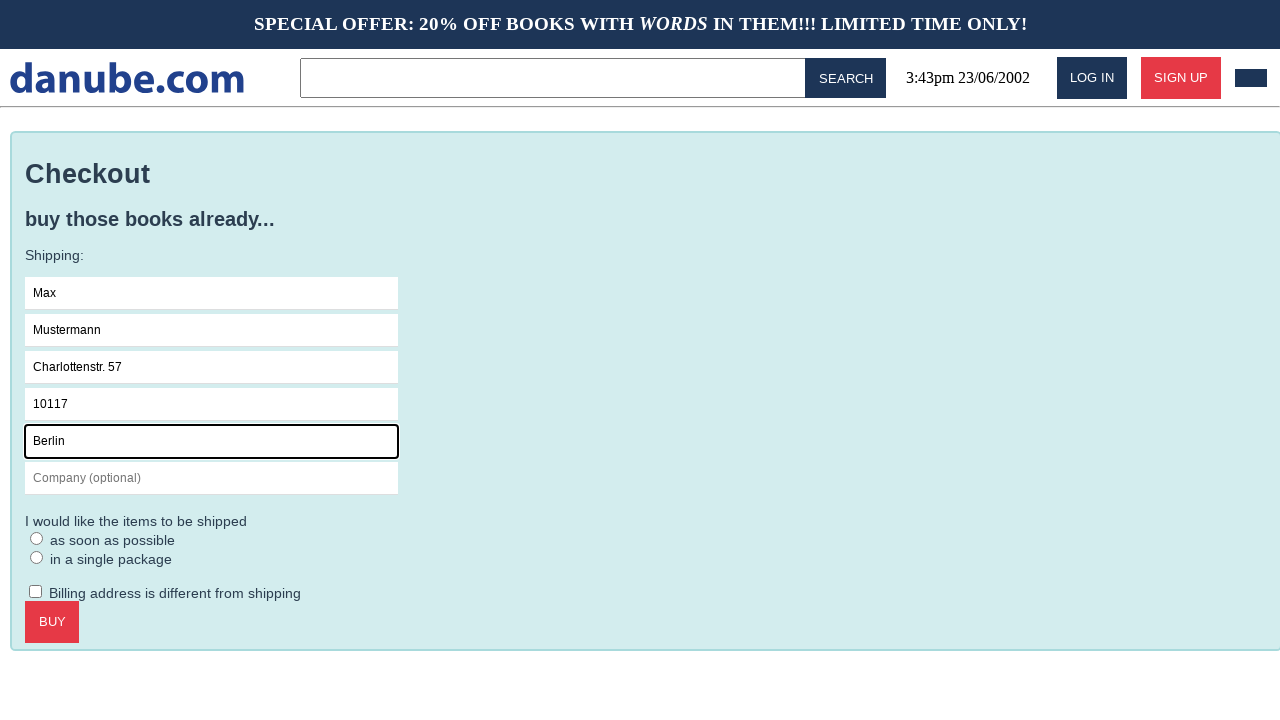

Filled company field with 'Firma GmbH' on #s-company
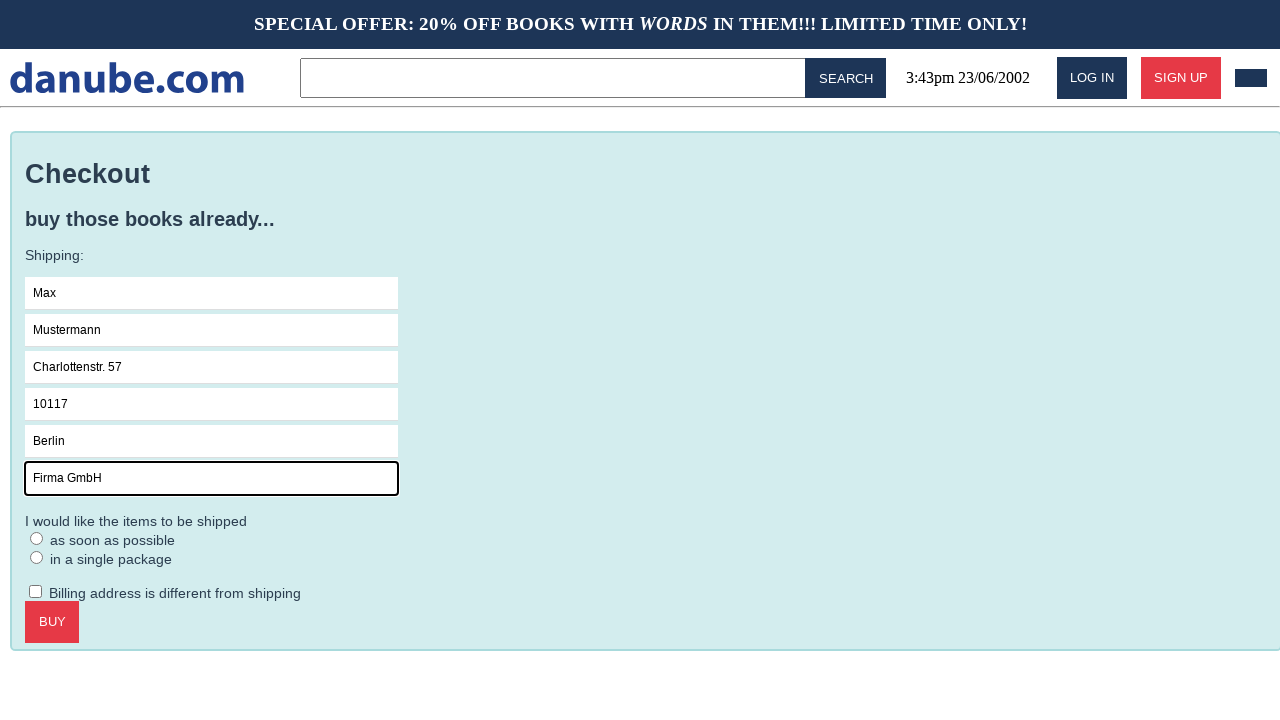

Clicked on checkout form at (646, 439) on .checkout > form
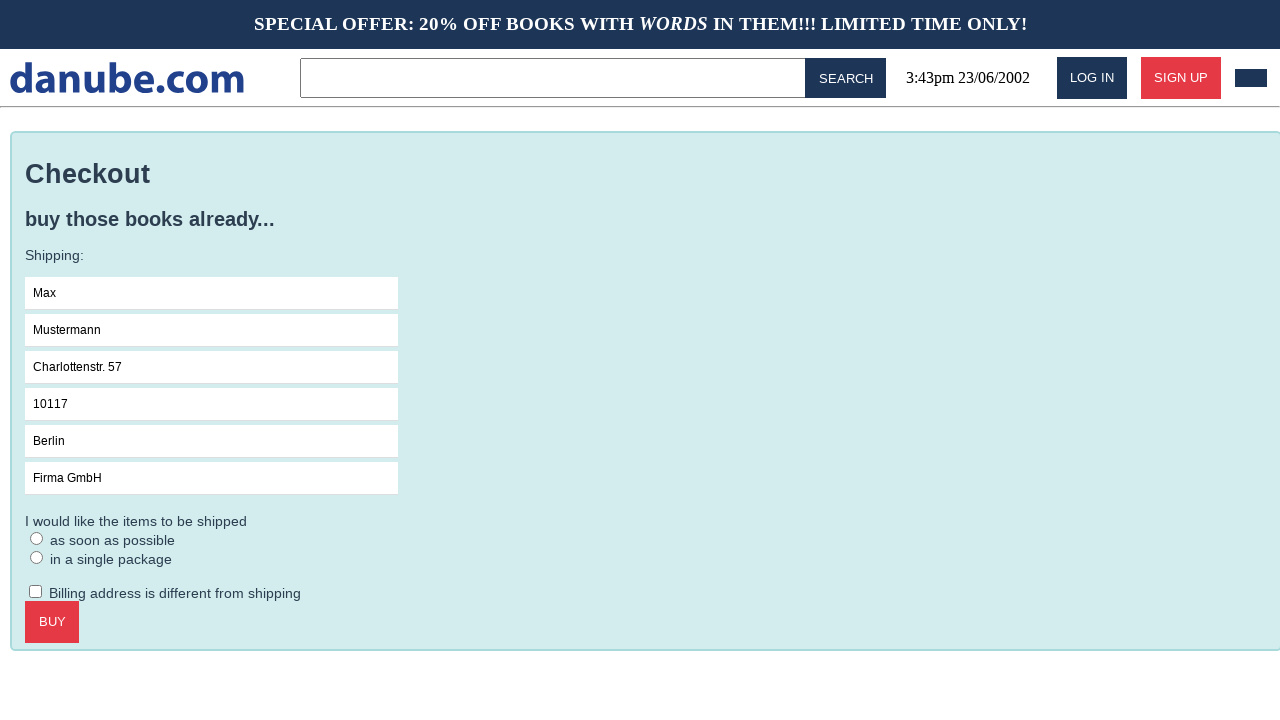

Selected ASAP delivery option at (37, 538) on #asap
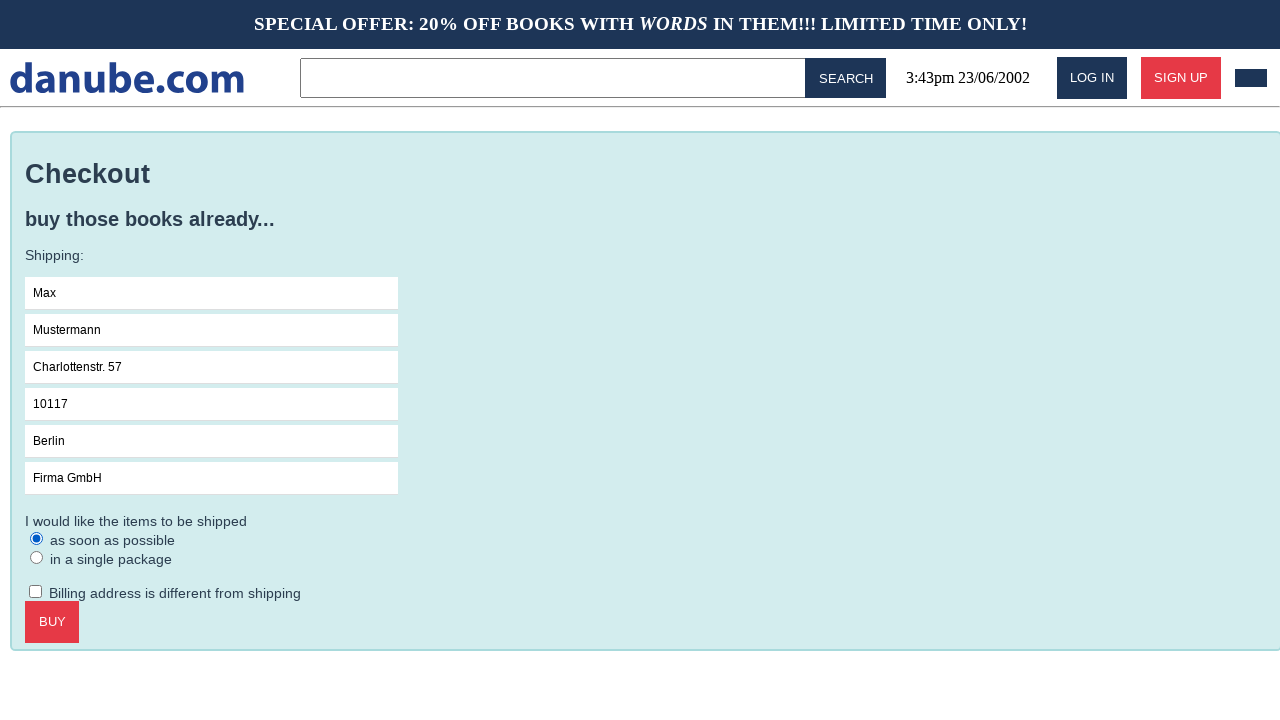

Clicked button to confirm checkout at (52, 622) on .checkout > .call-to-action
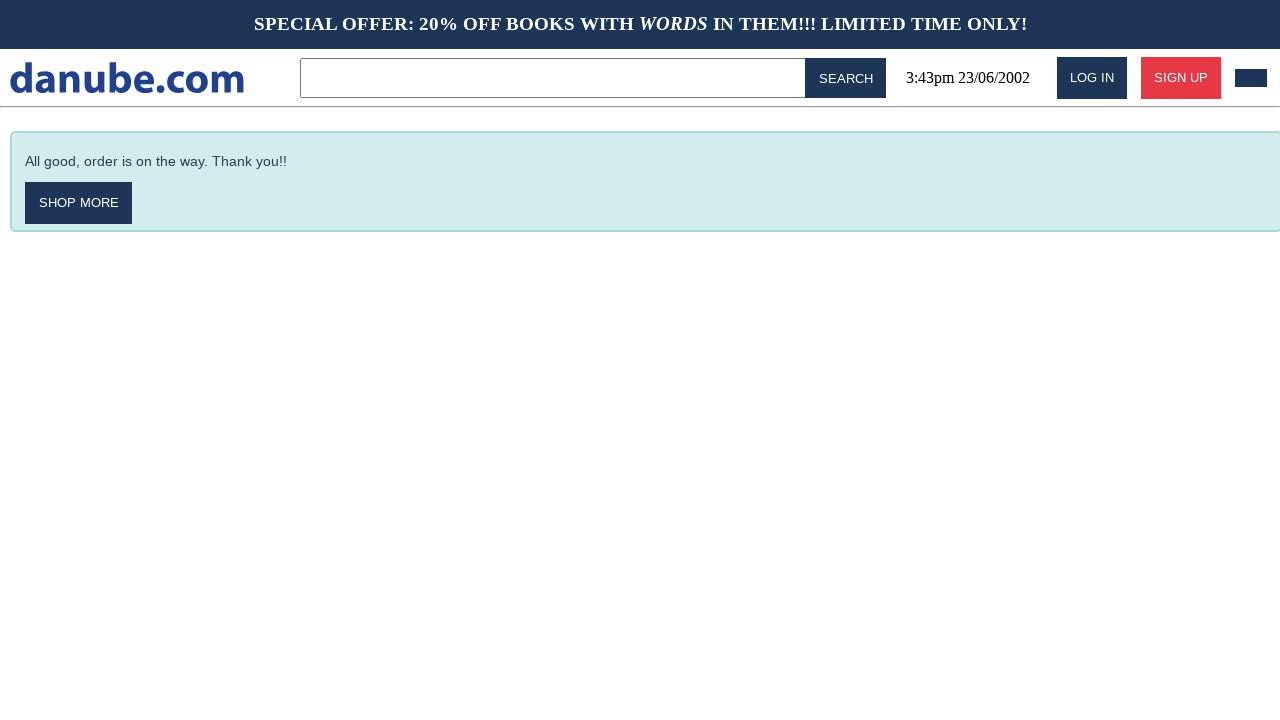

Order confirmation page loaded successfully
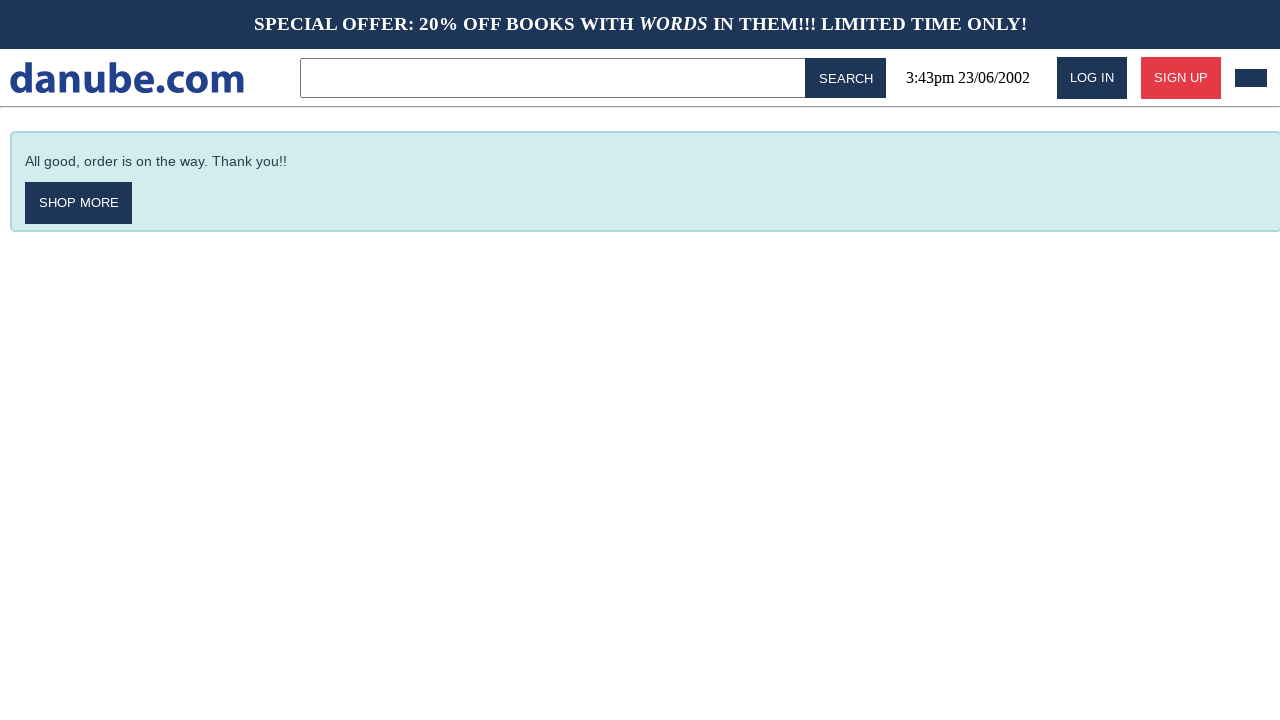

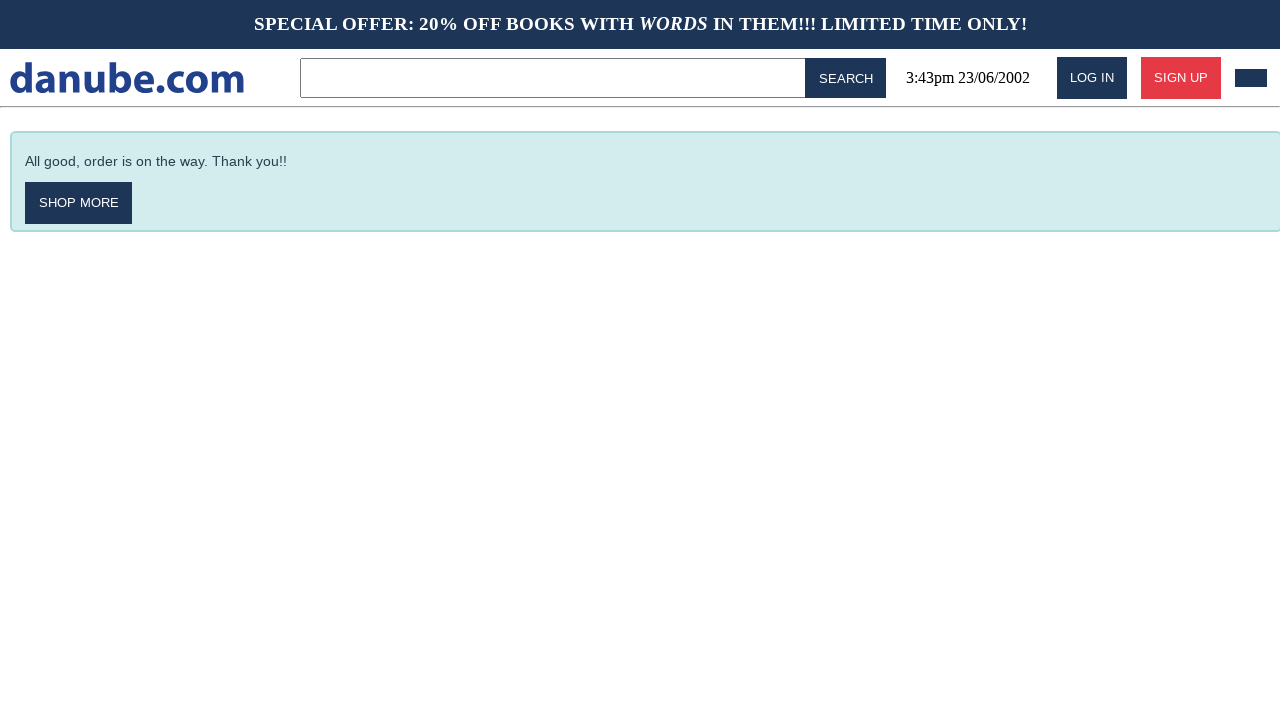